Tests a registration form by filling in user details including name, username, city selection, gender selection, and password, then submitting the form

Starting URL: https://webapps.tekstac.com/Shopify/

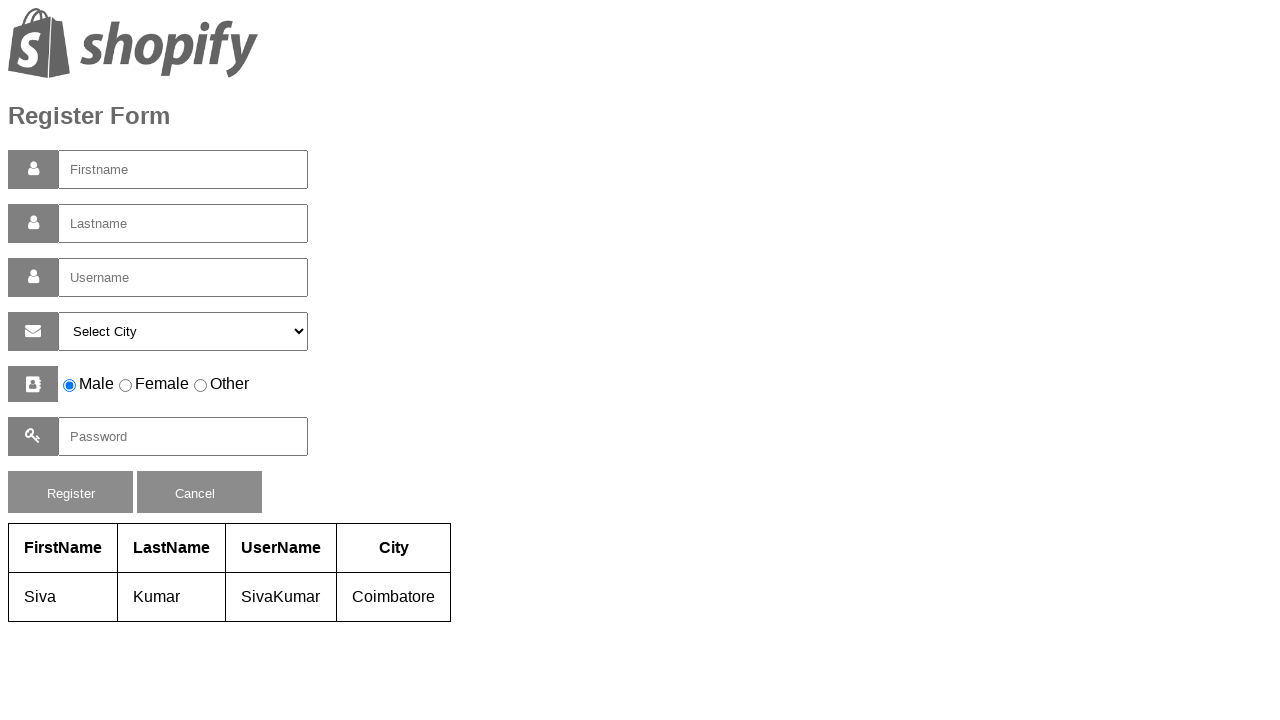

Filled first name field with 'John' on #firstname
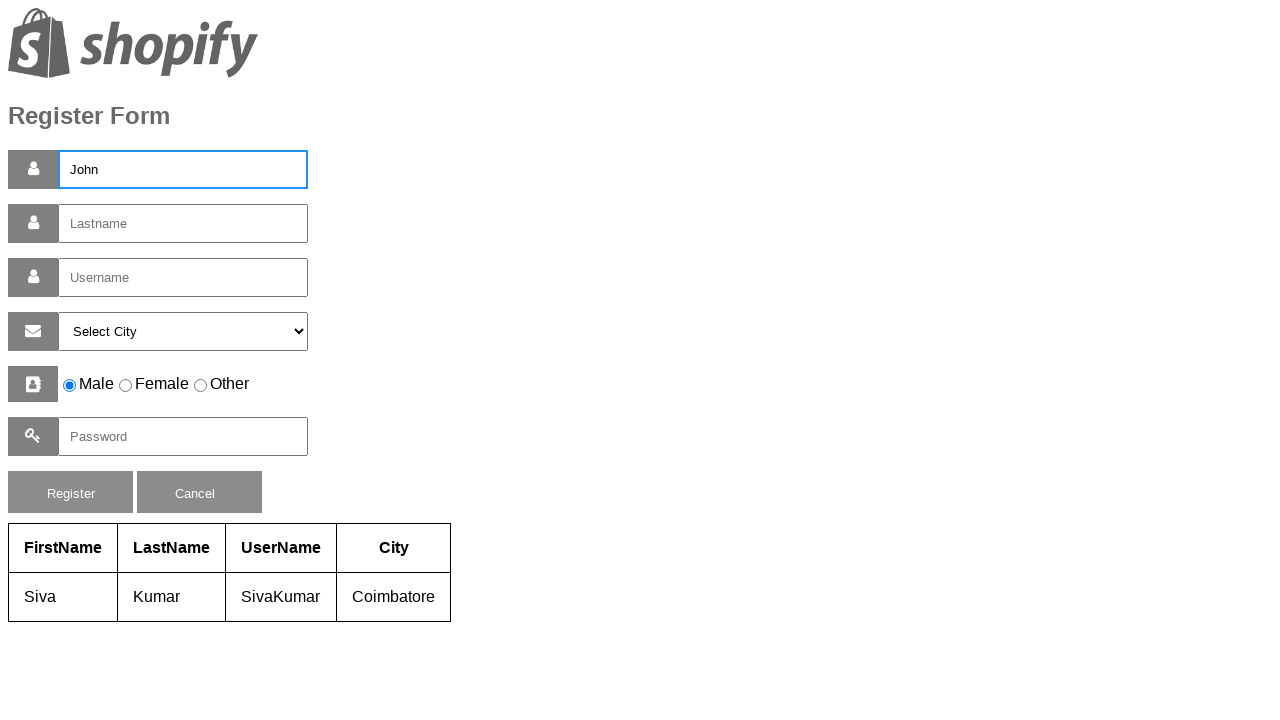

Filled last name field with 'Carey' on #lastname
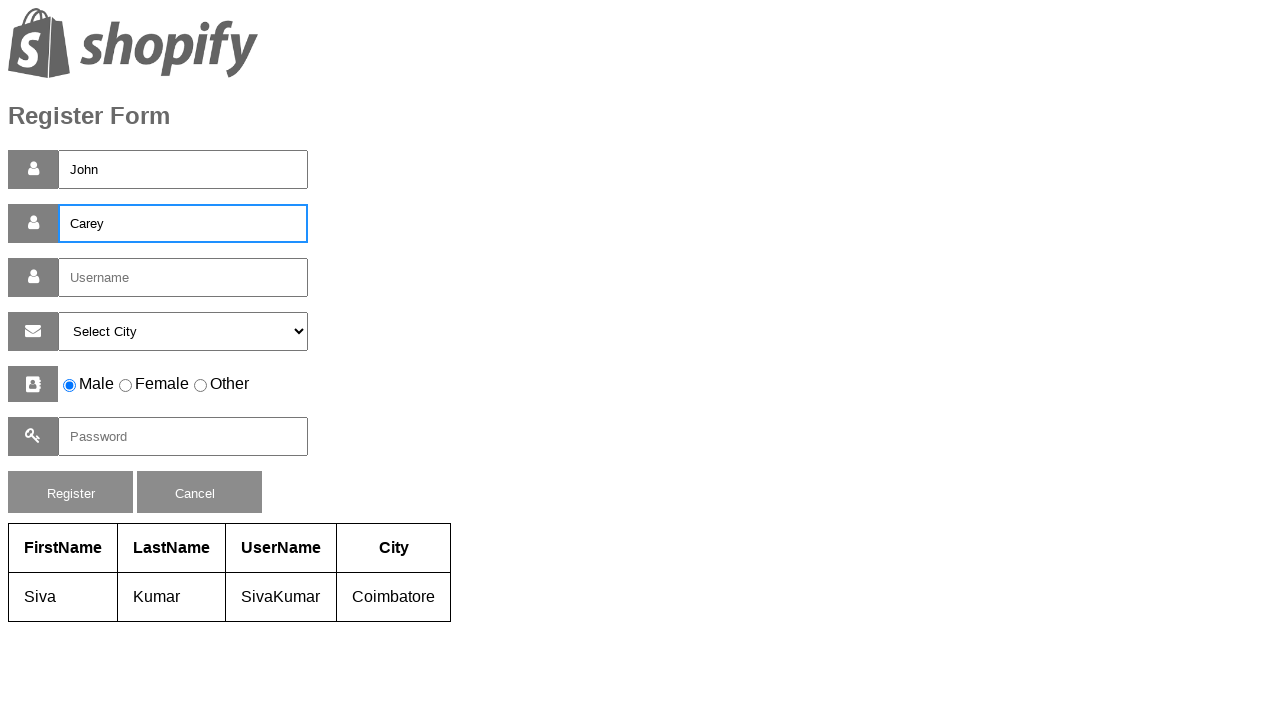

Filled username field with 'John Carey' on #username
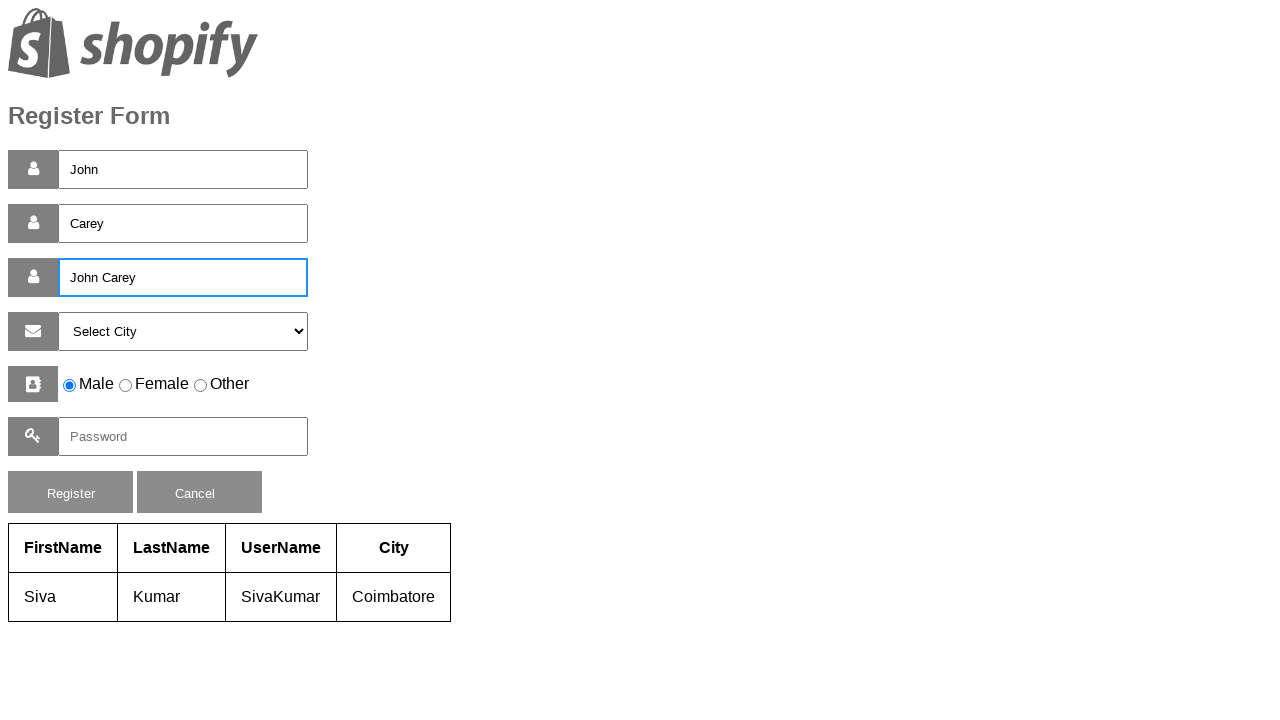

Selected 'Chennai' from city dropdown on #selectcity
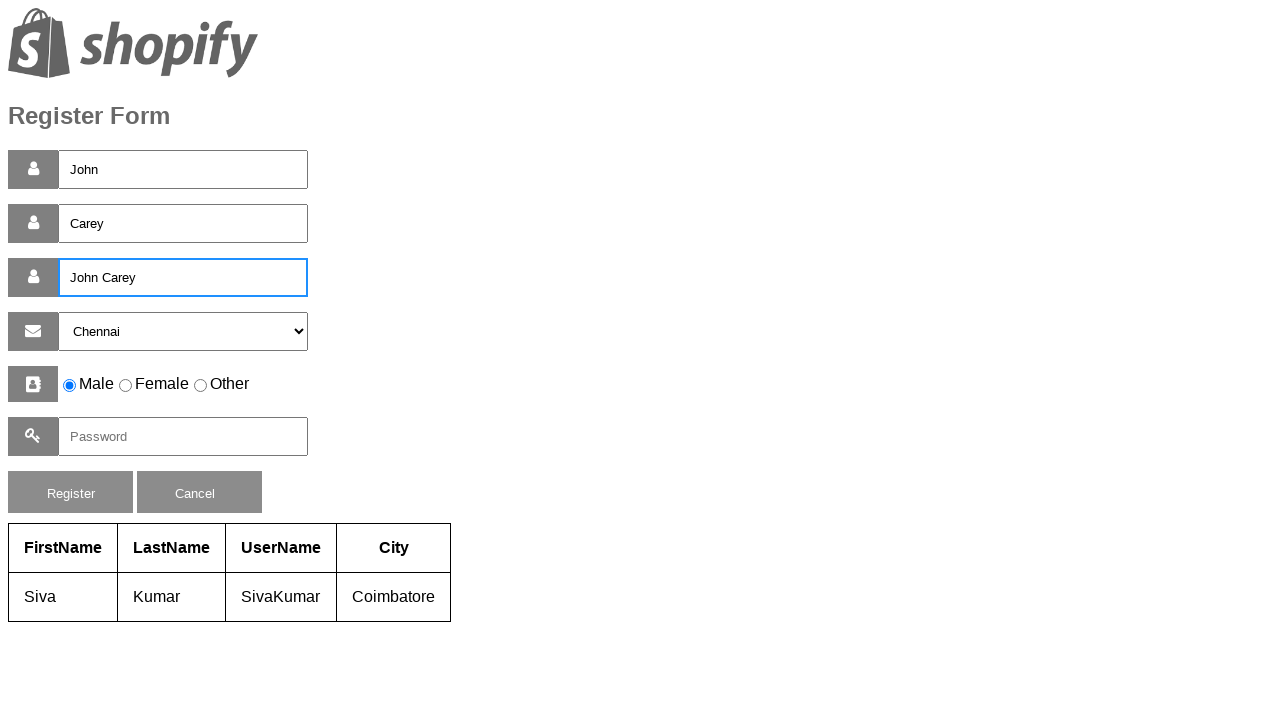

Filled password field with secure password on input[name='psw']
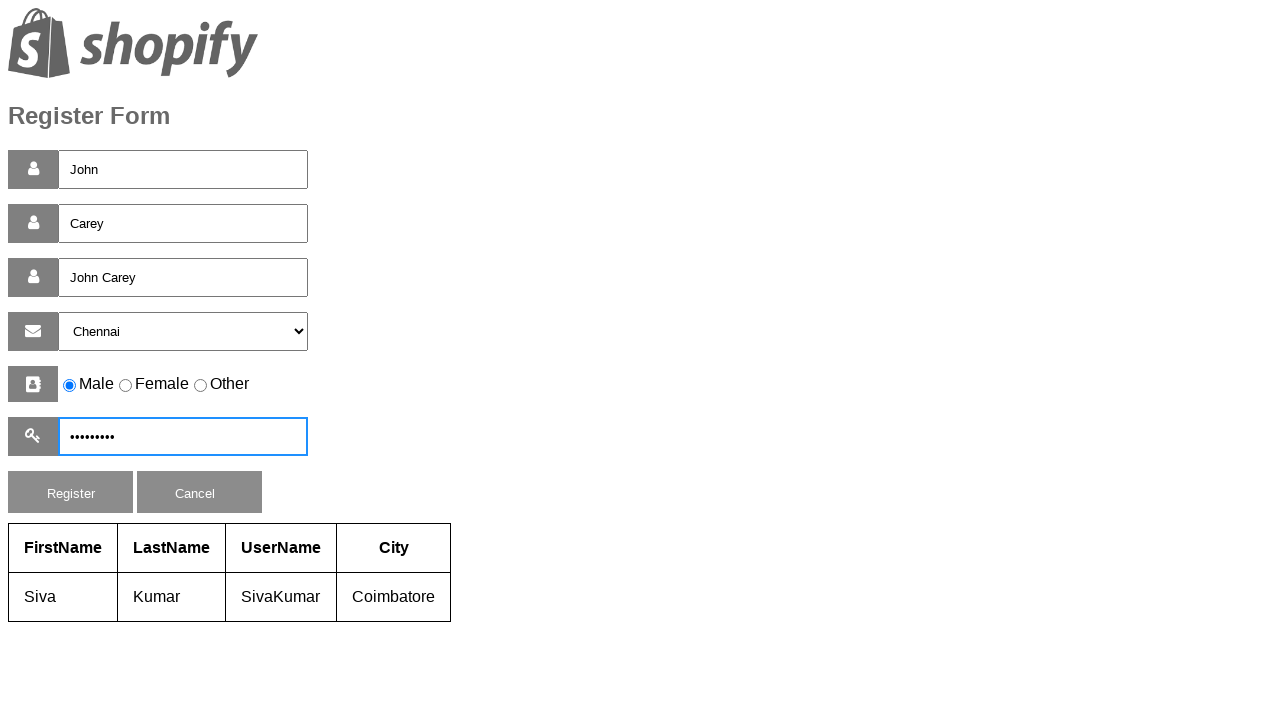

Clicked register button to submit form at (70, 492) on #reg
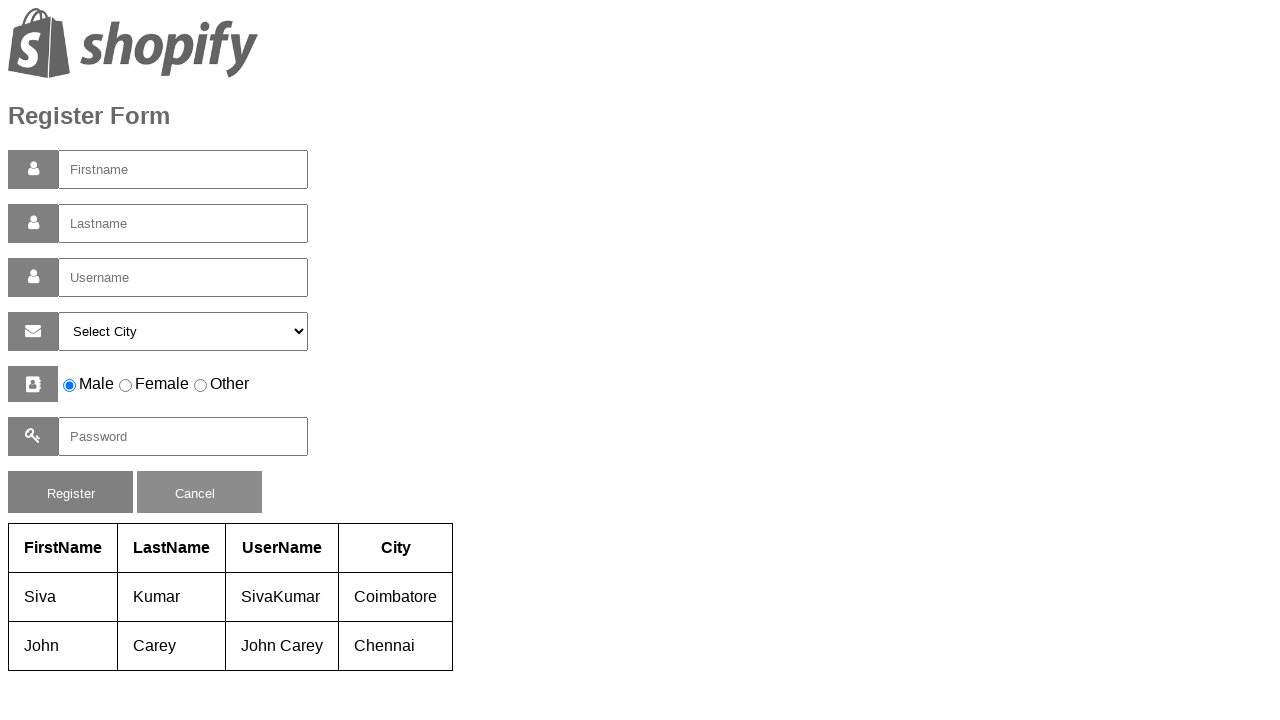

Registration completed and results table appeared
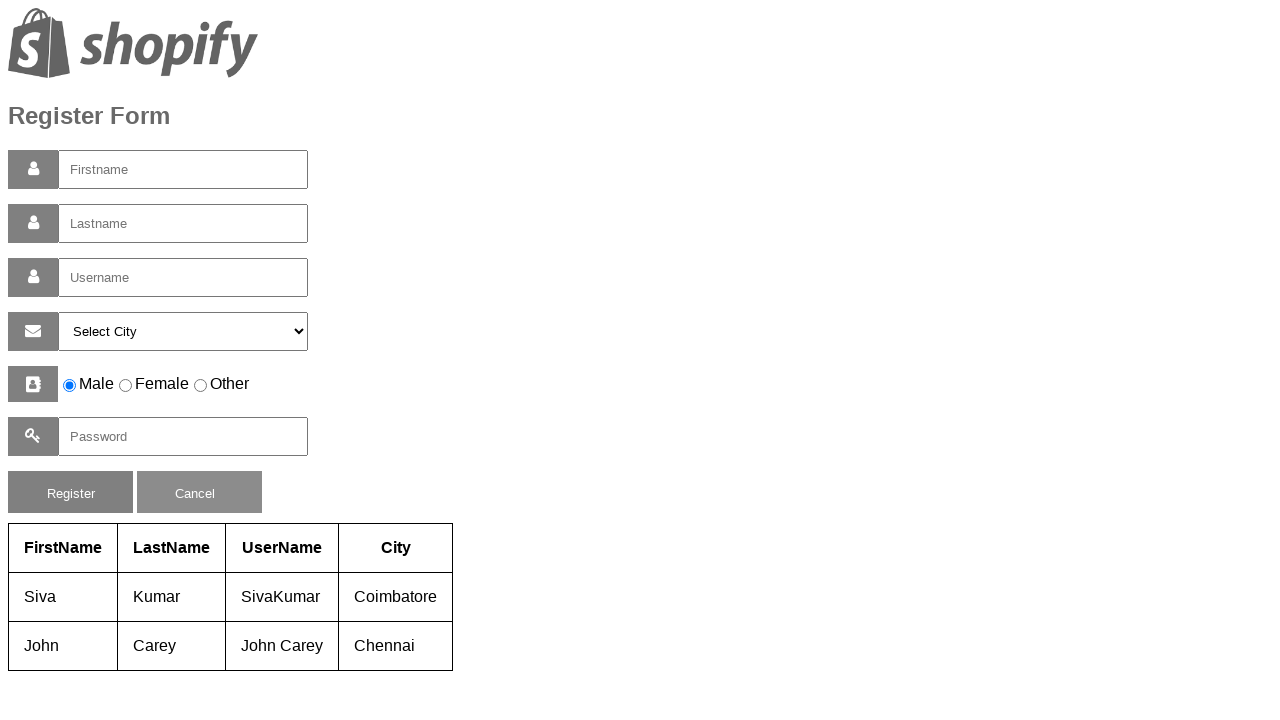

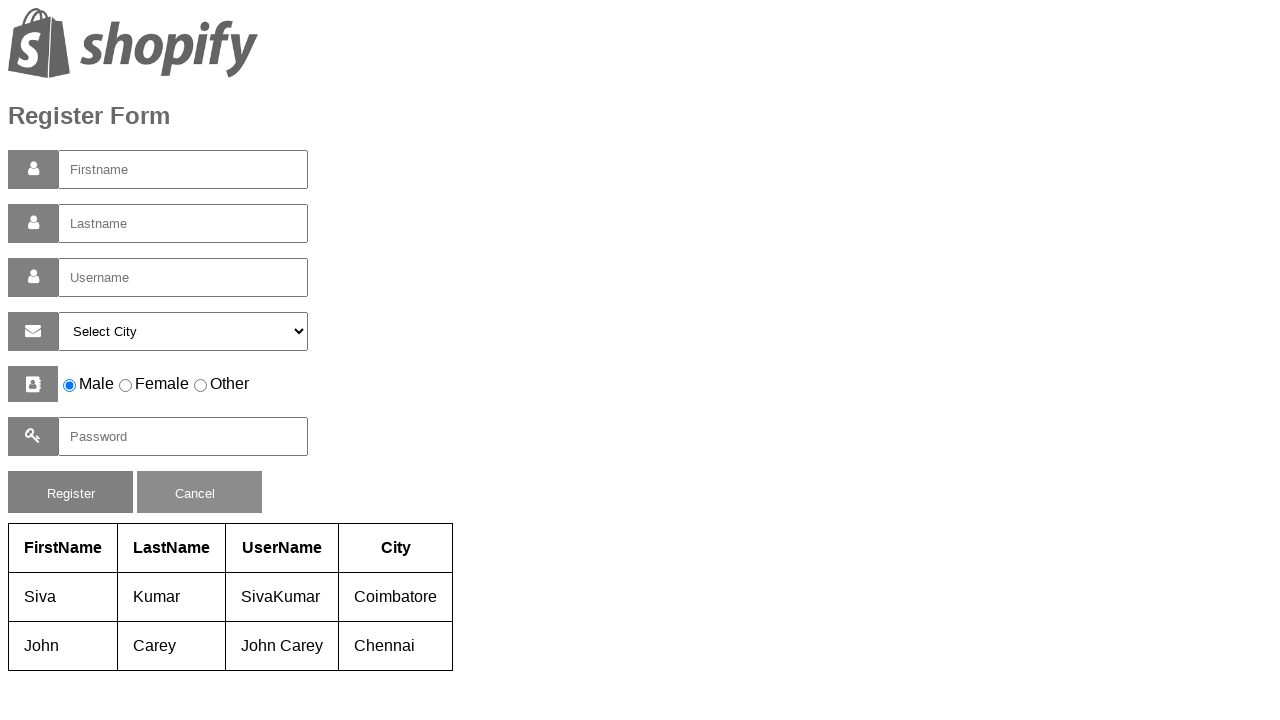